Tests window switching functionality by opening a new tab and switching between the original and new window

Starting URL: https://formy-project.herokuapp.com/switch-window

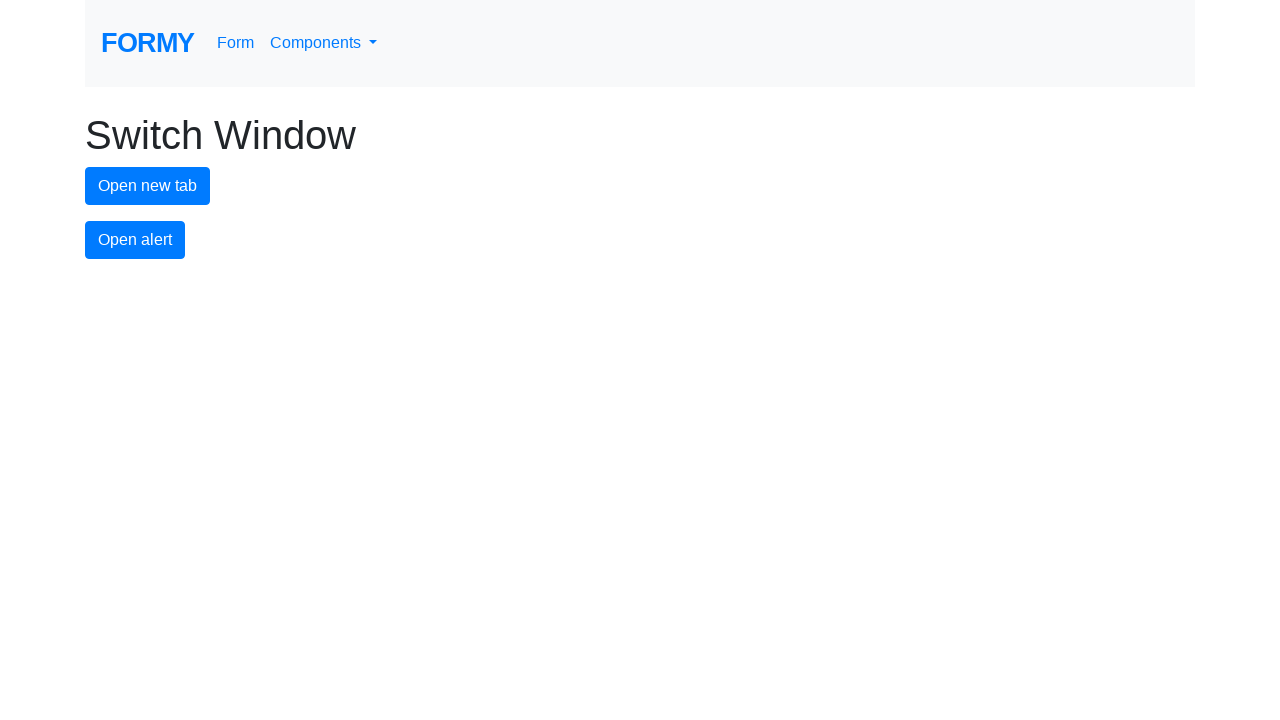

Clicked button to open new tab at (148, 186) on #new-tab-button
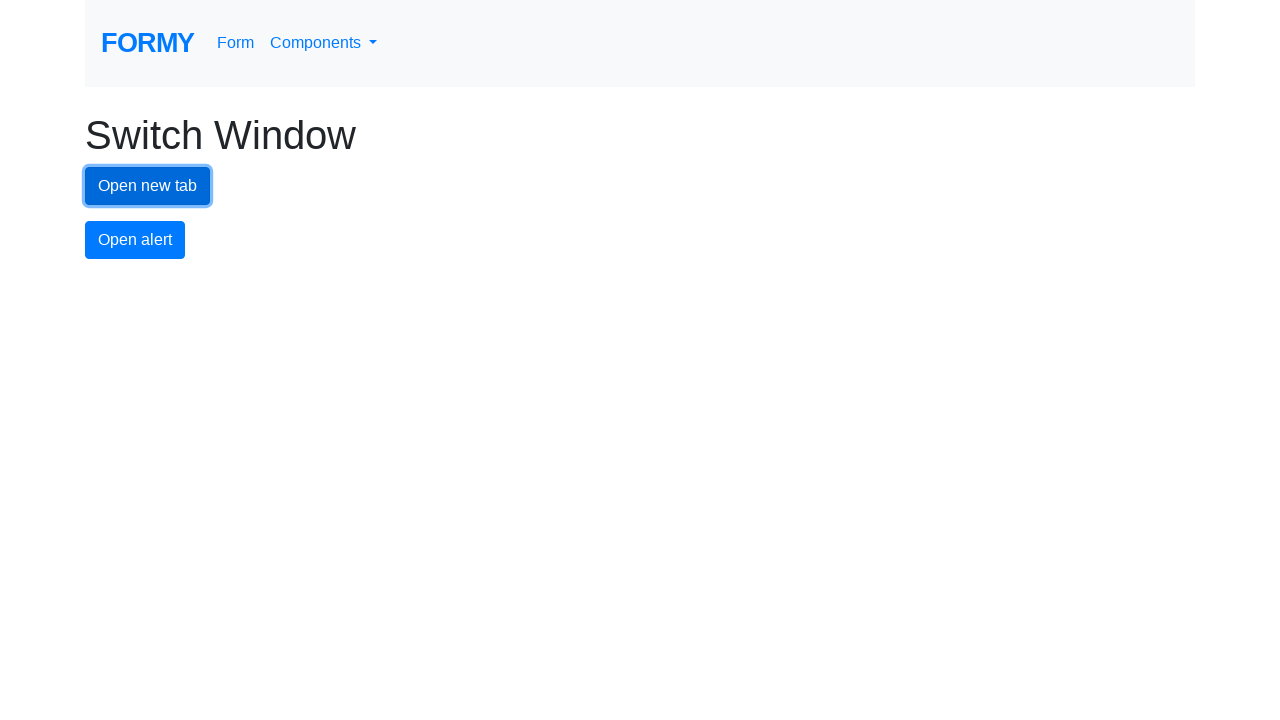

Waited 1 second for new tab to open
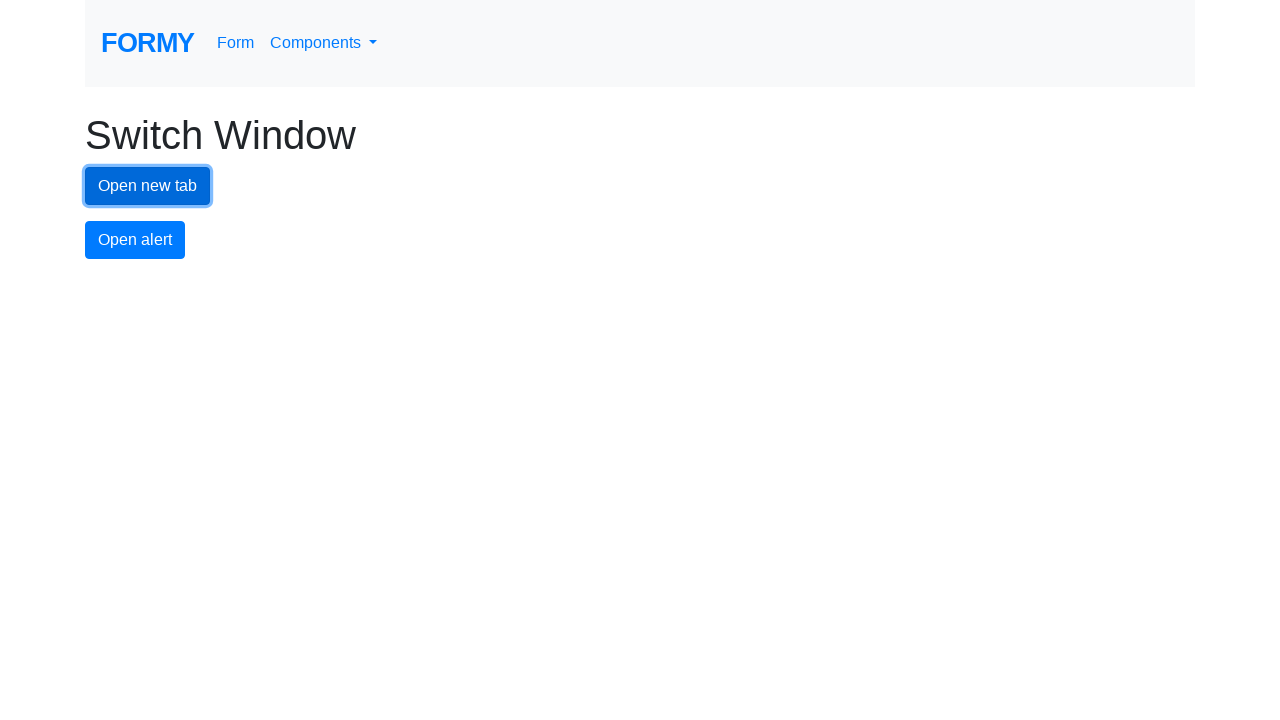

Retrieved all open pages/tabs from context
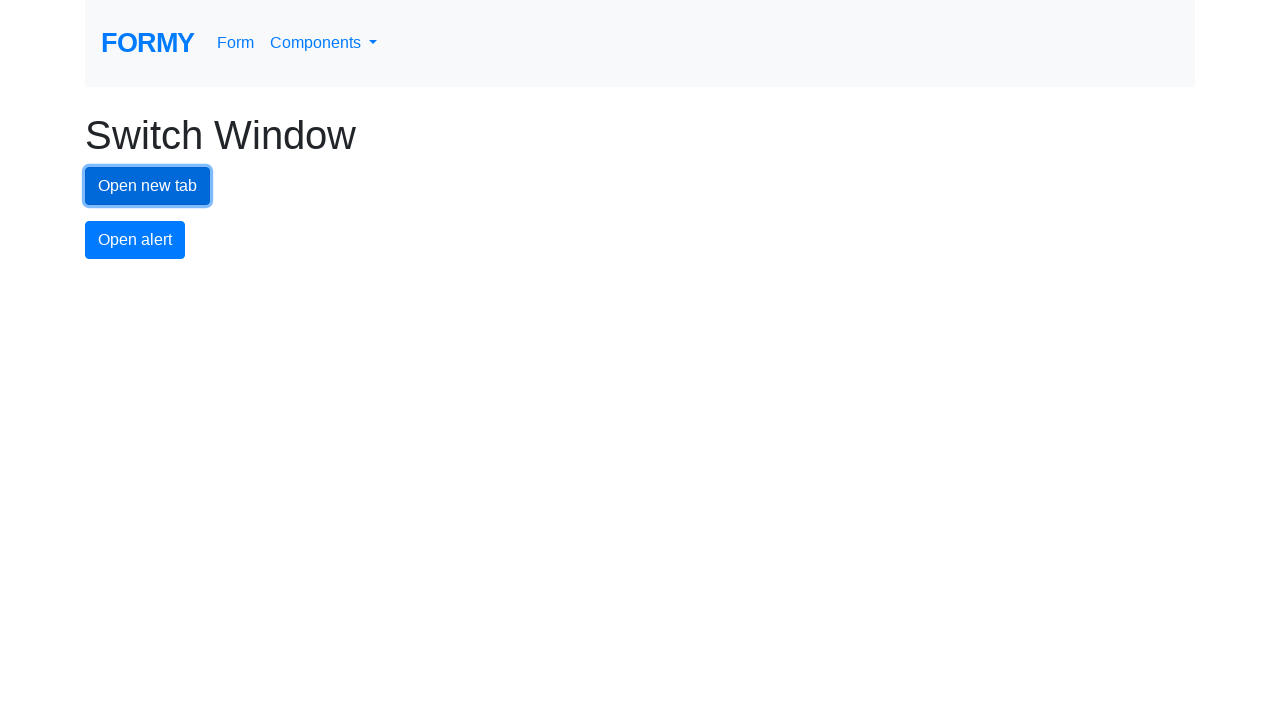

Identified new tab as the last page in the list
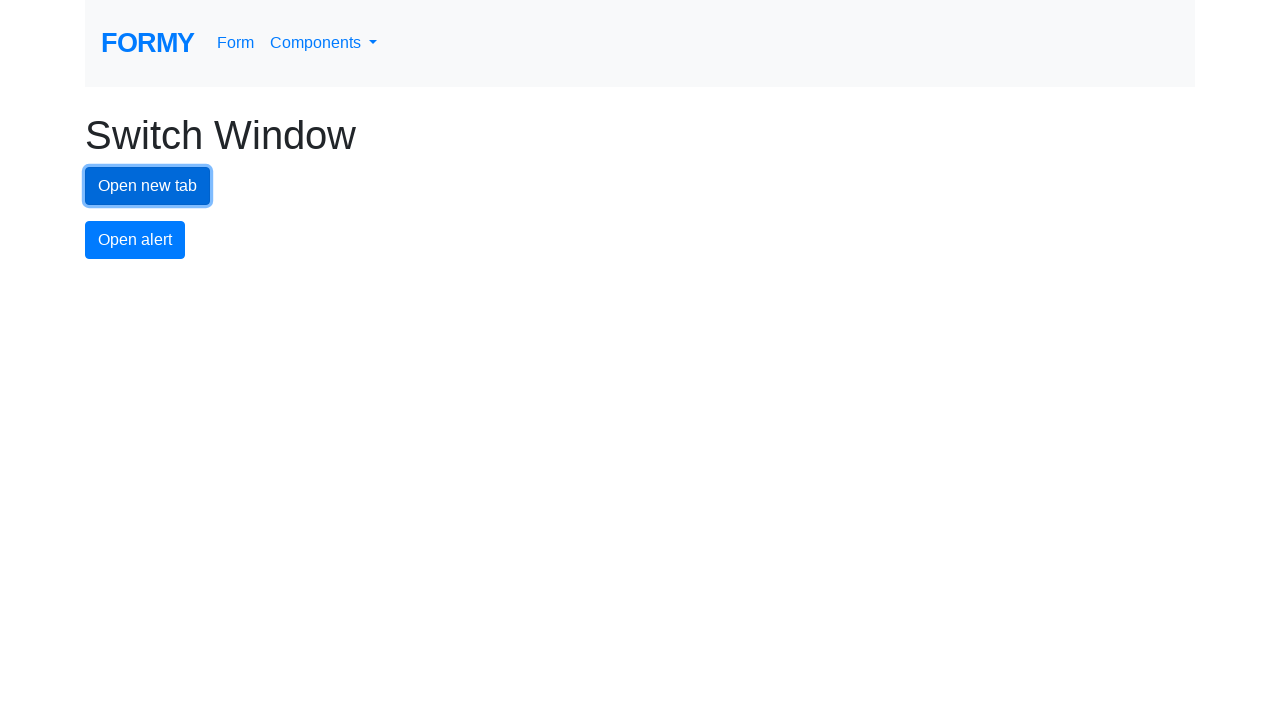

New tab page load state completed
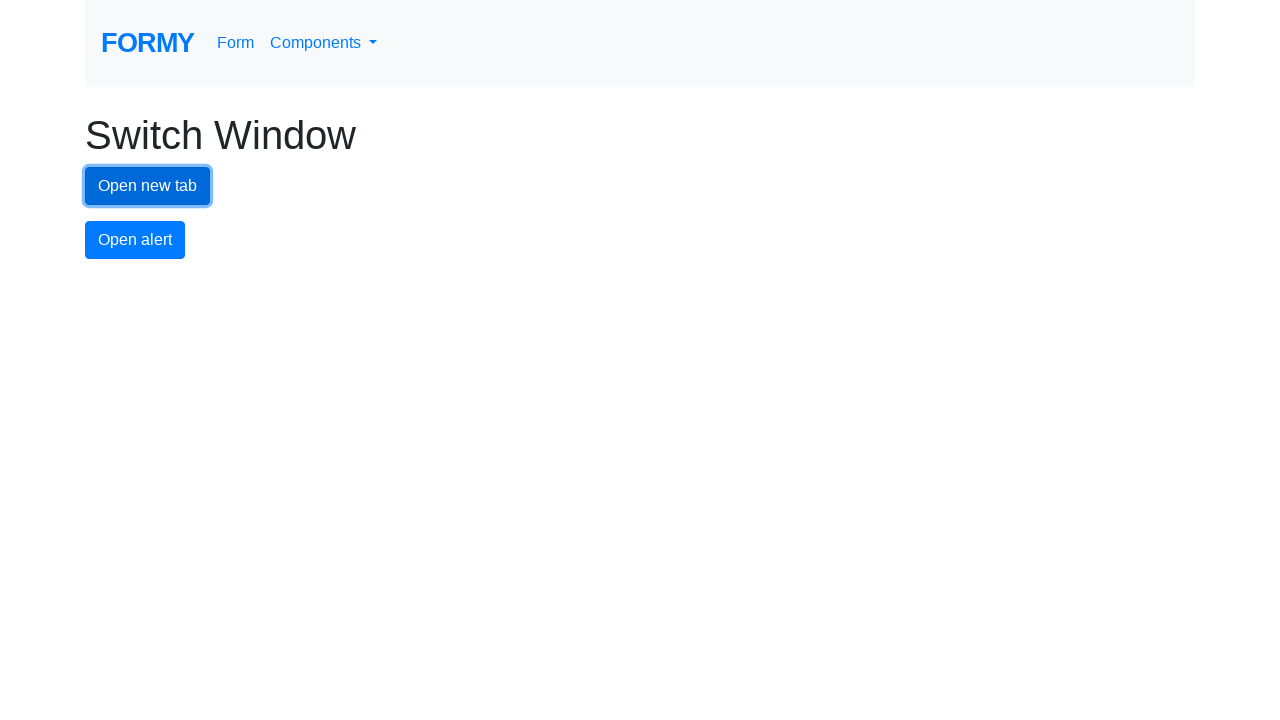

Switched back to original tab by bringing it to focus
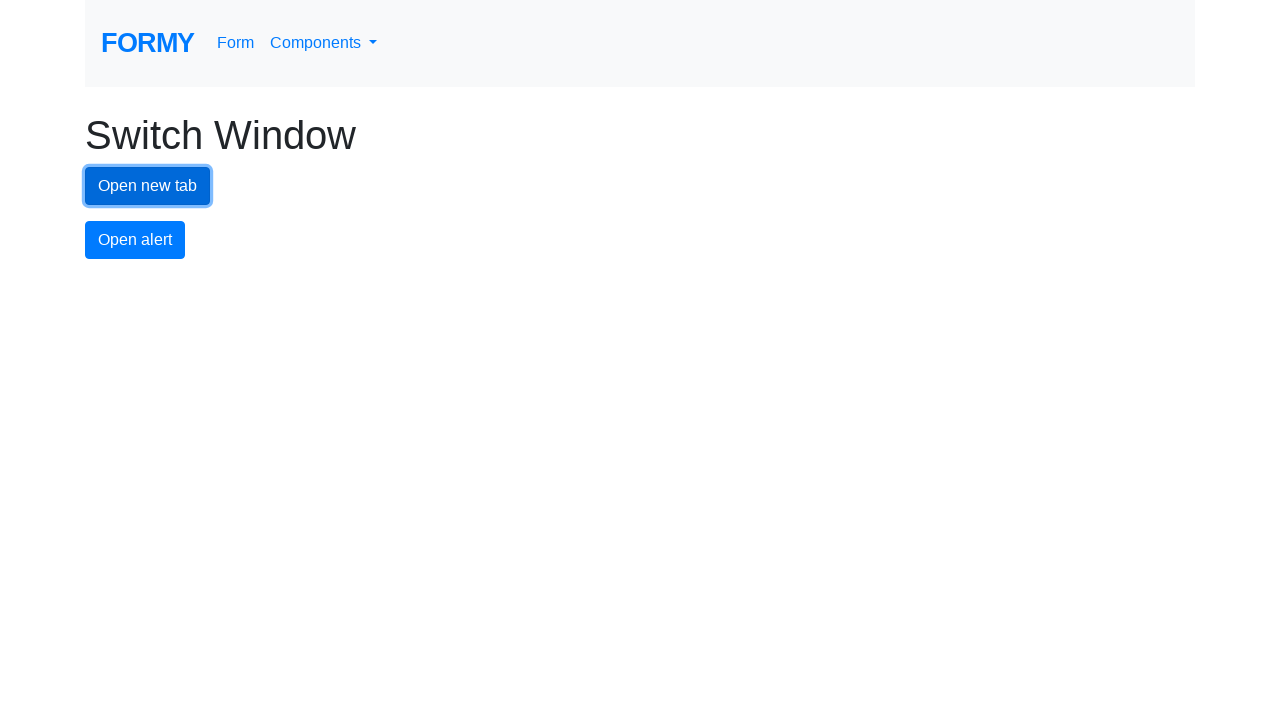

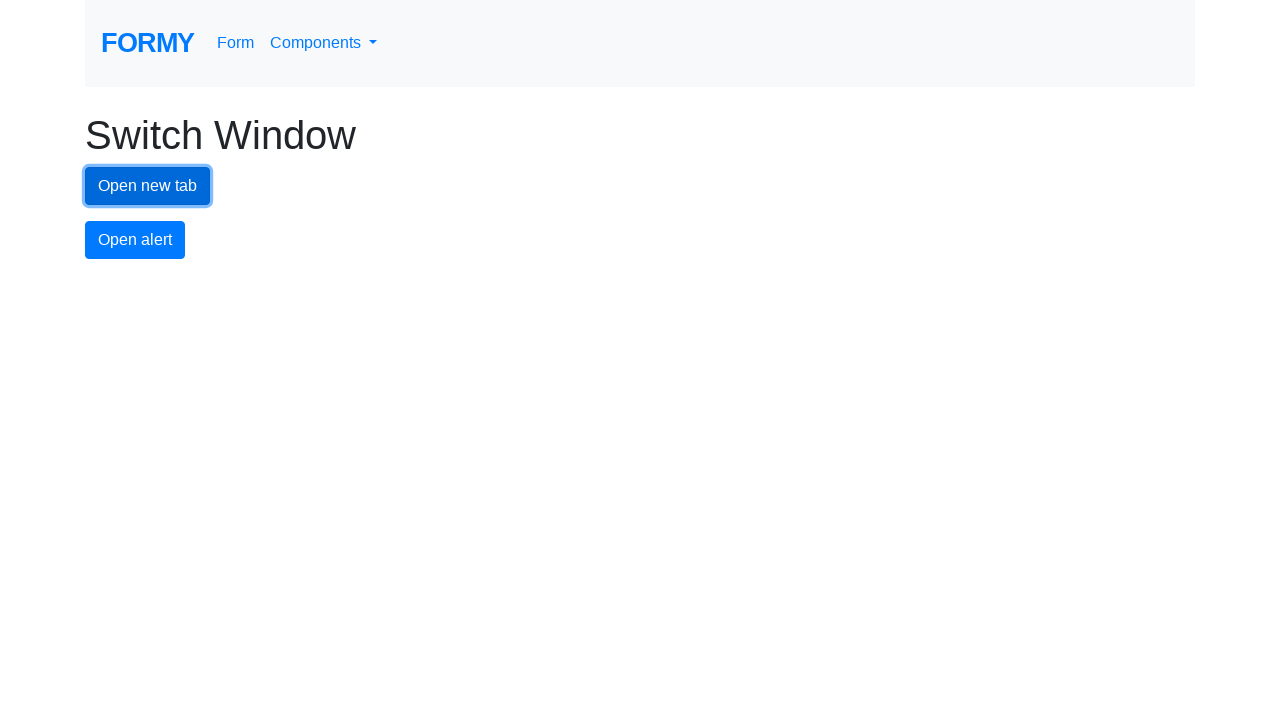